Tests adding a random product to cart on an e-commerce site by clicking a product, switching tabs, adding to cart, and verifying it appears in the cart

Starting URL: https://www.demoblaze.com/index.html

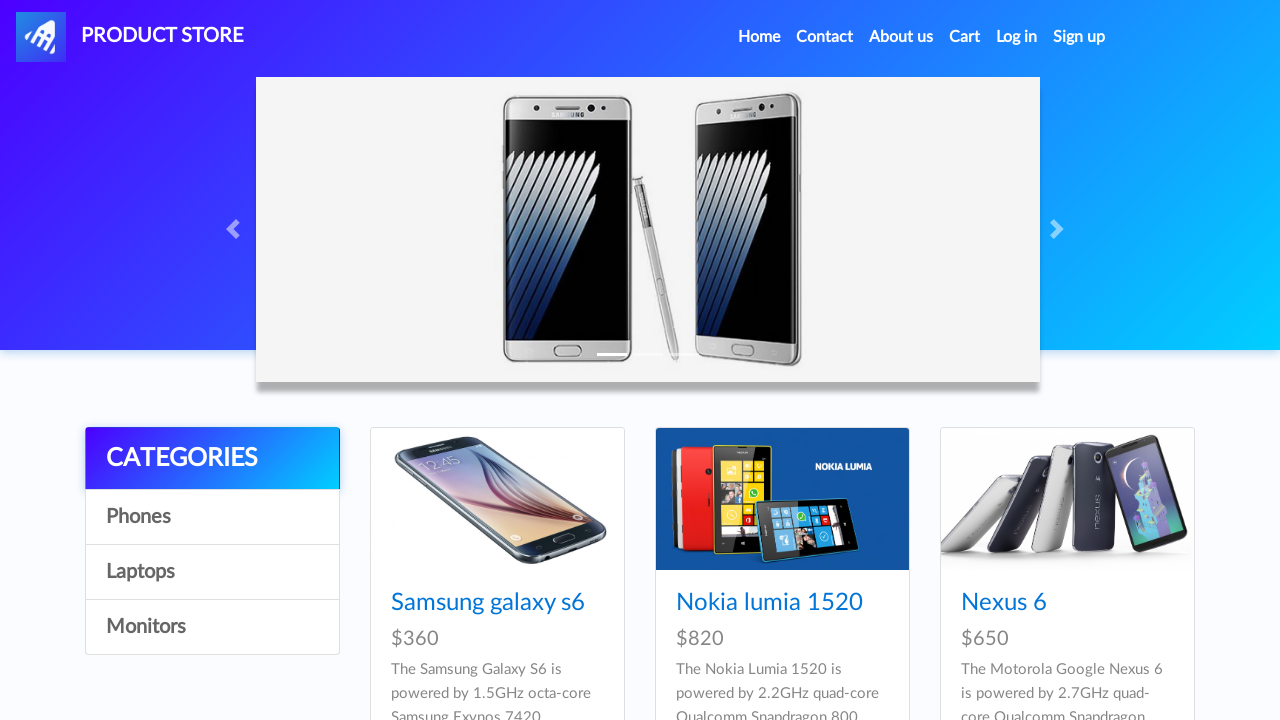

Waited for product cards to load on demoblaze homepage
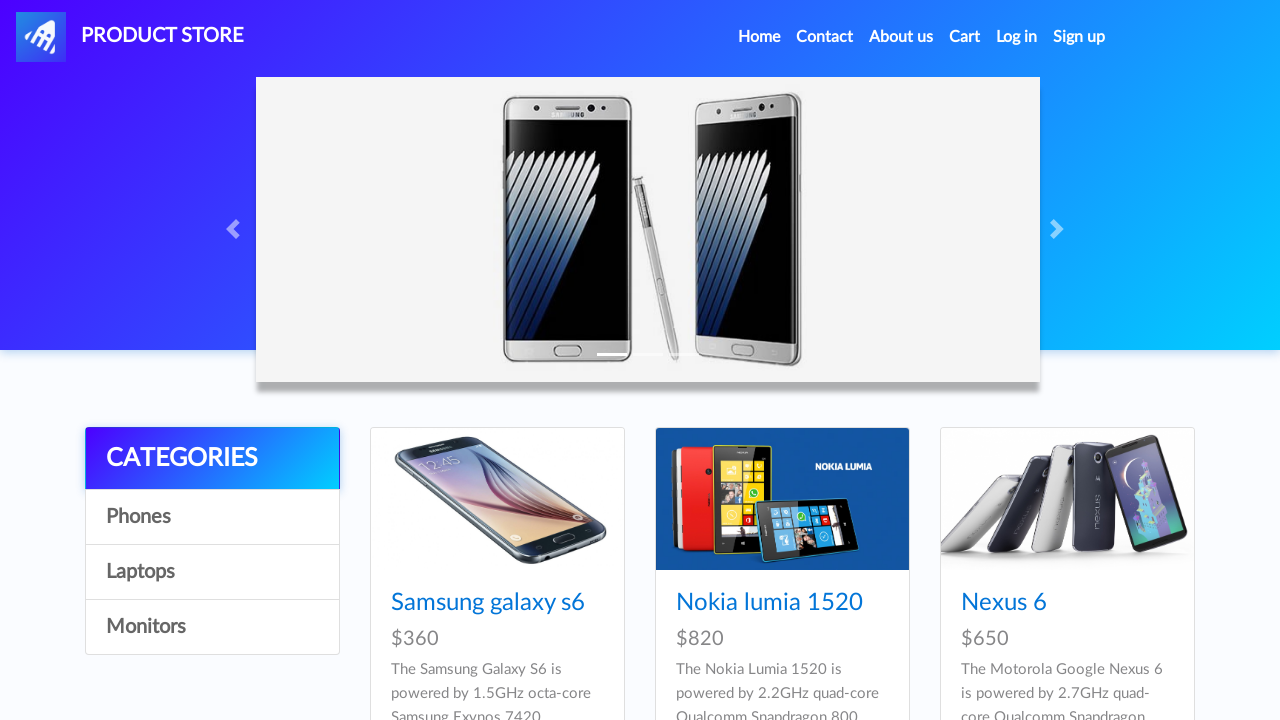

Retrieved all product links from the page
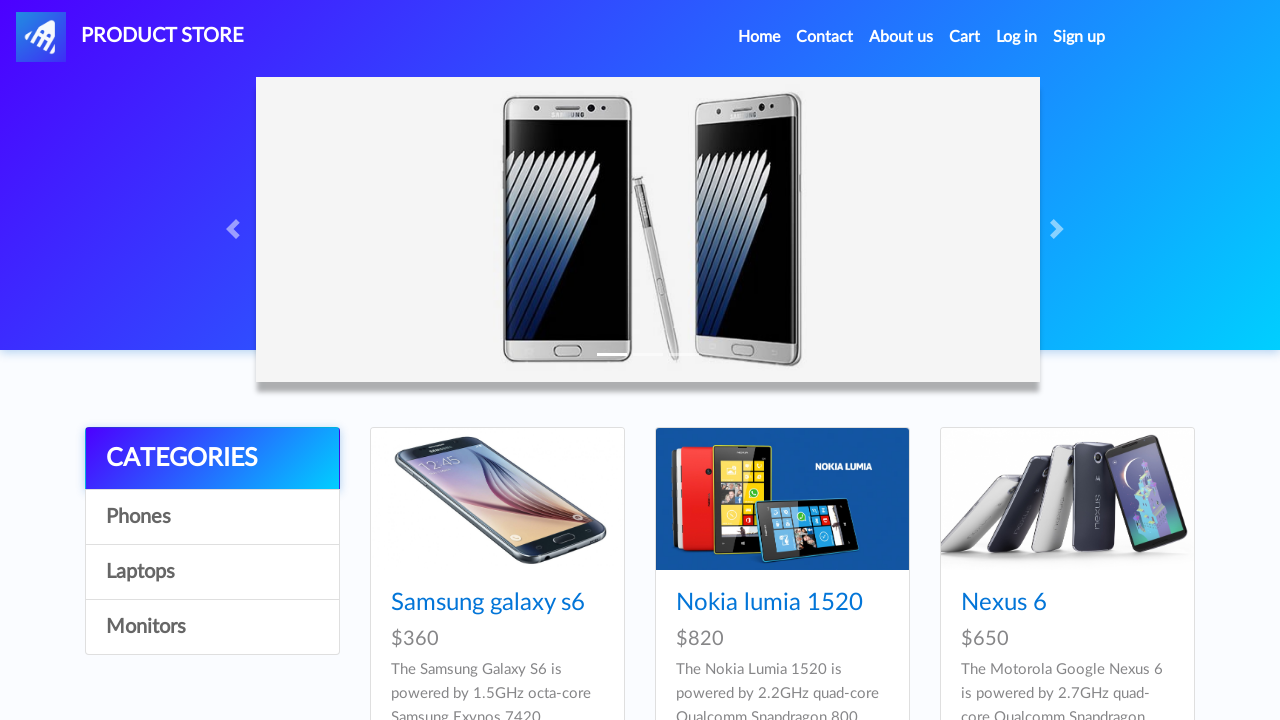

Selected product at index 3 from the product list
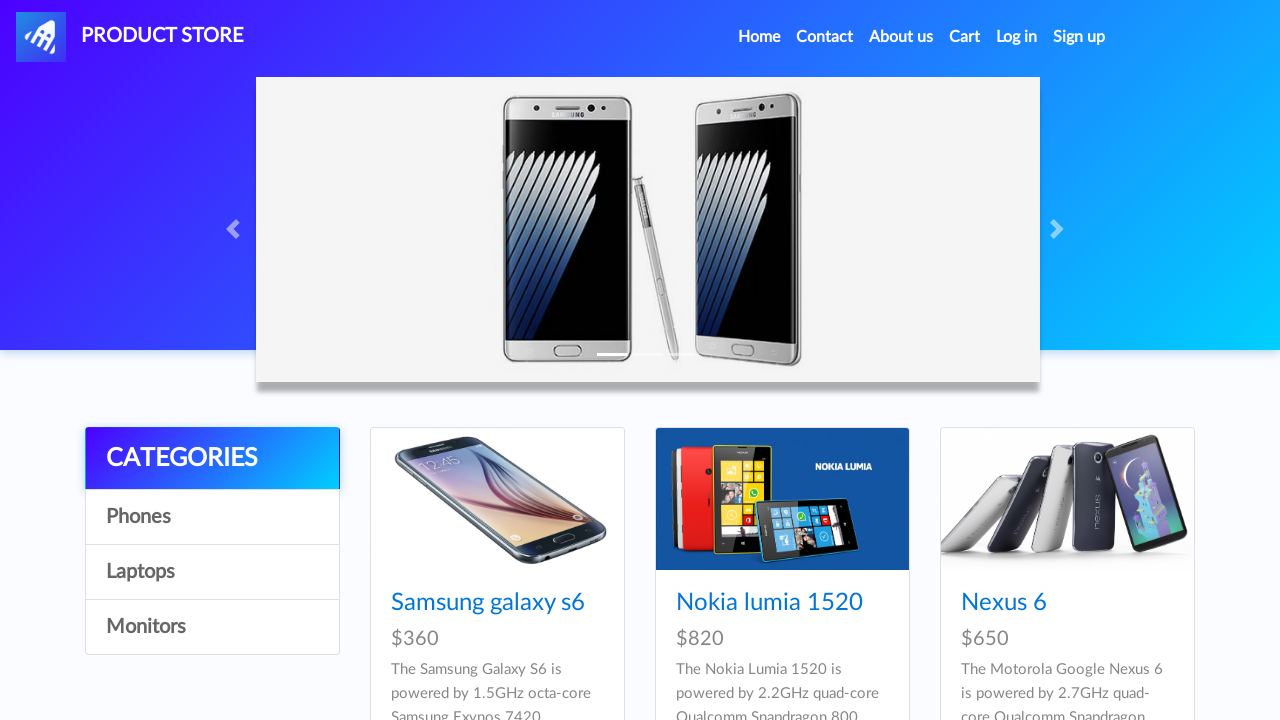

Retrieved product name: Samsung galaxy s7
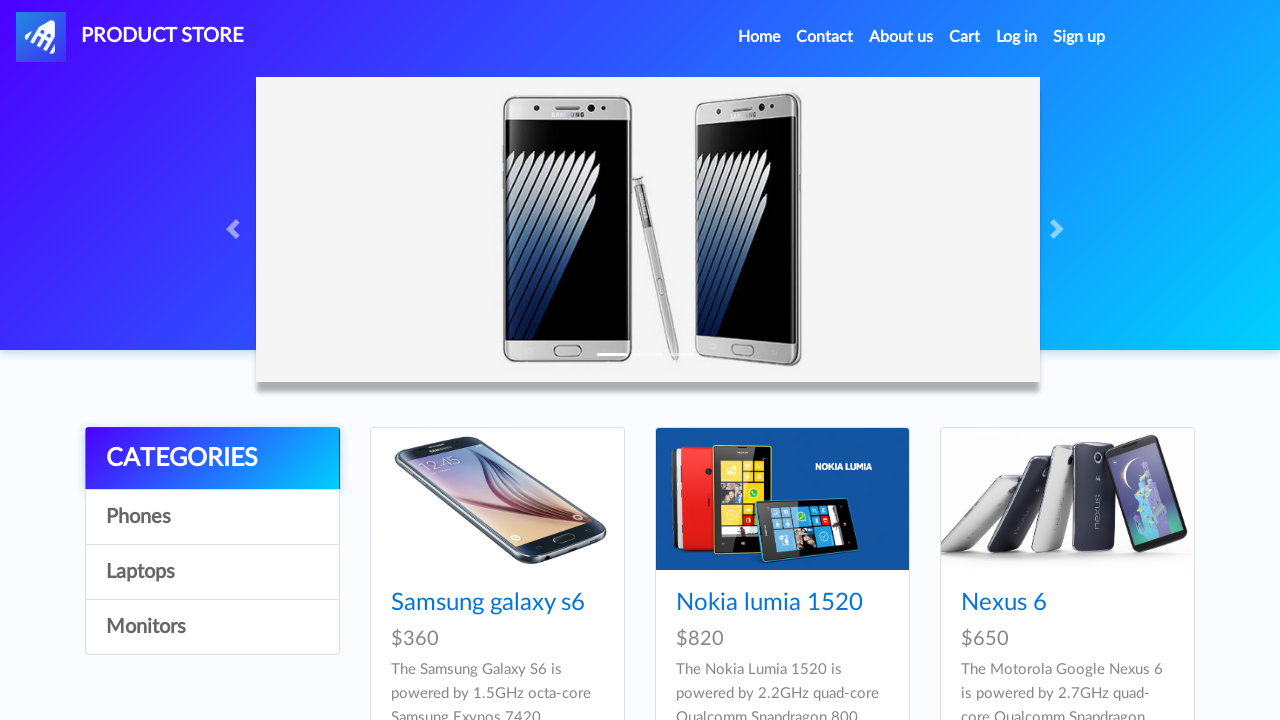

Pressed Control key down to prepare for new tab opening
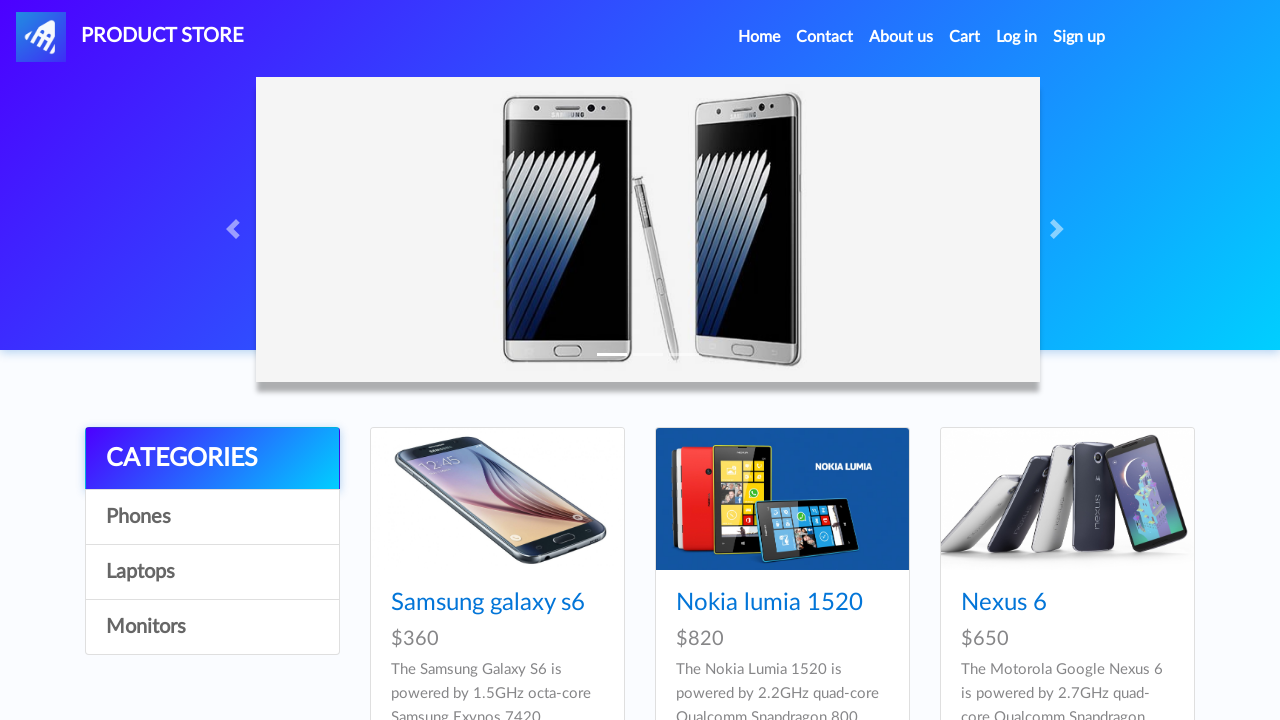

Ctrl+clicked product 'Samsung galaxy s7' to open in new tab at (488, 361) on .hrefch >> nth=3
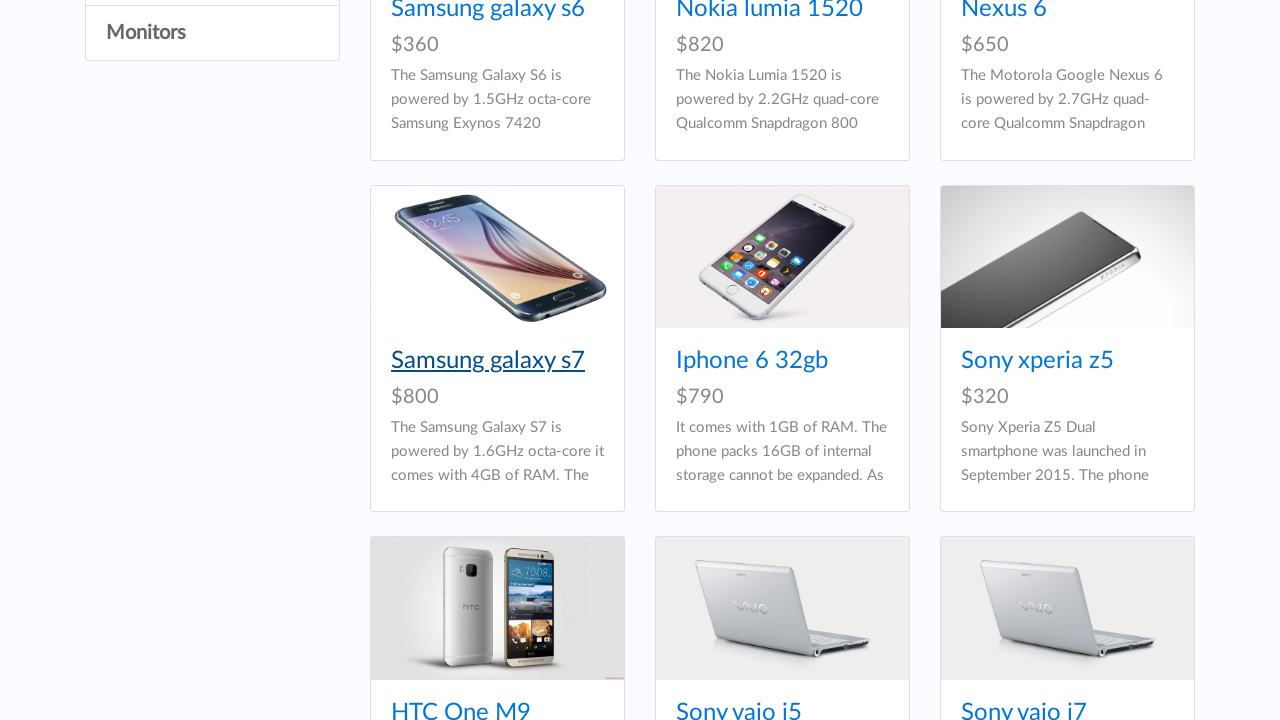

Released Control key
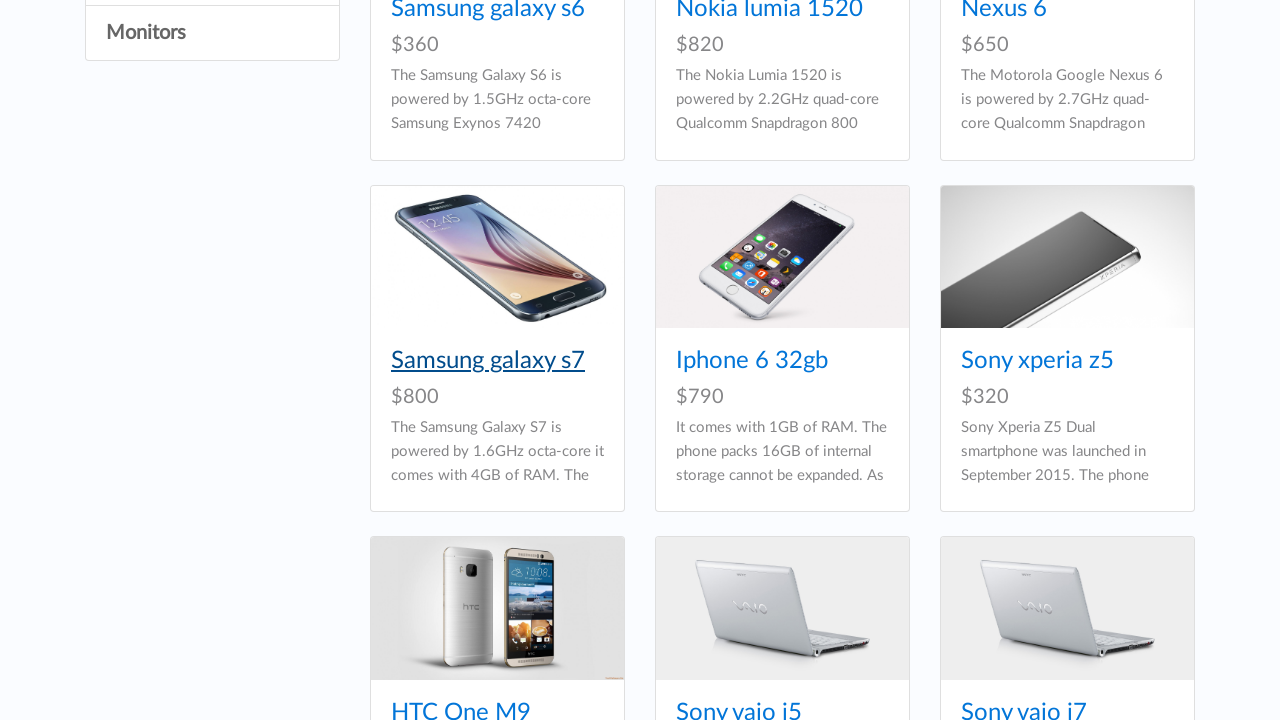

Switched to newly opened product tab
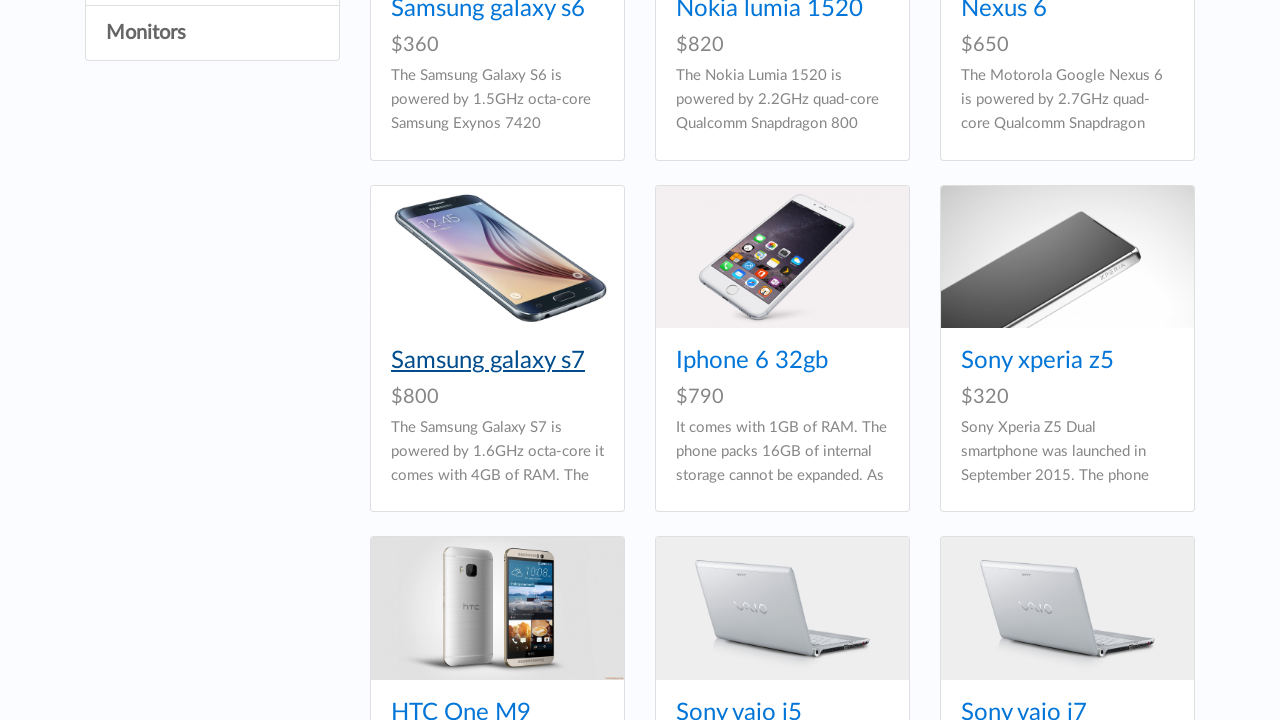

Waited for Add to Cart button to become visible on product page
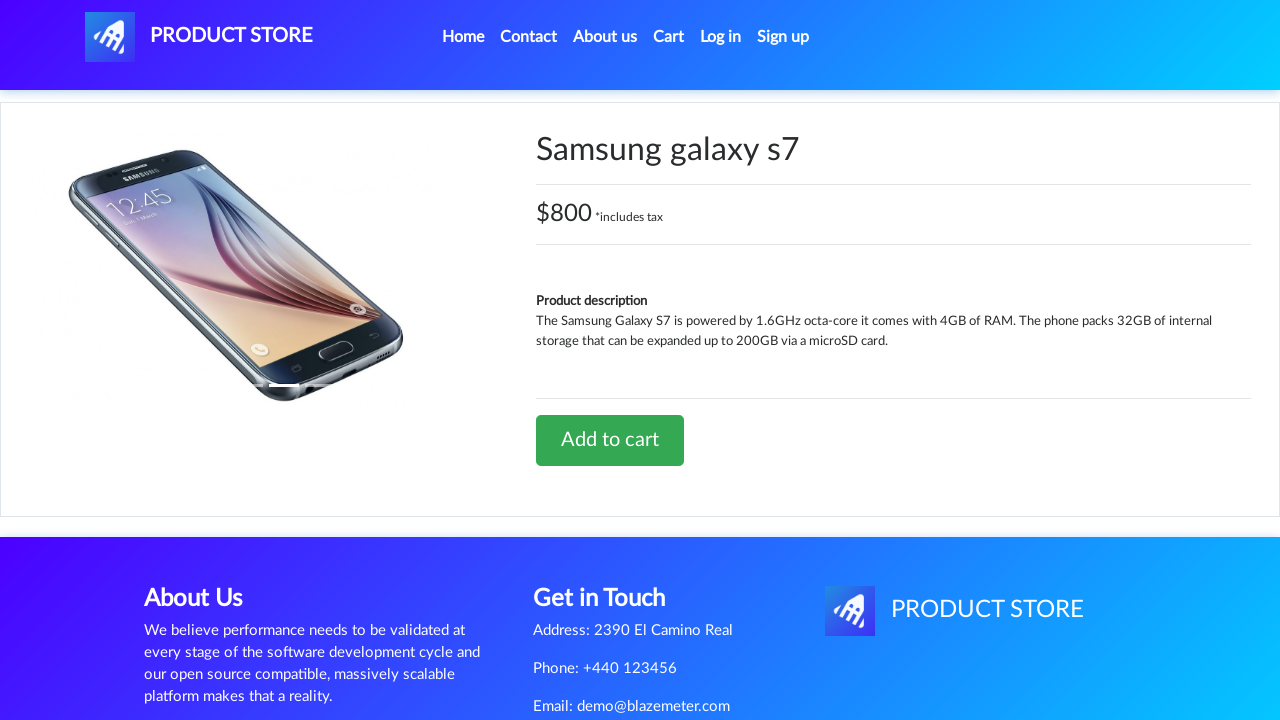

Clicked the 'Add to Cart' button at (610, 440) on .btn-success
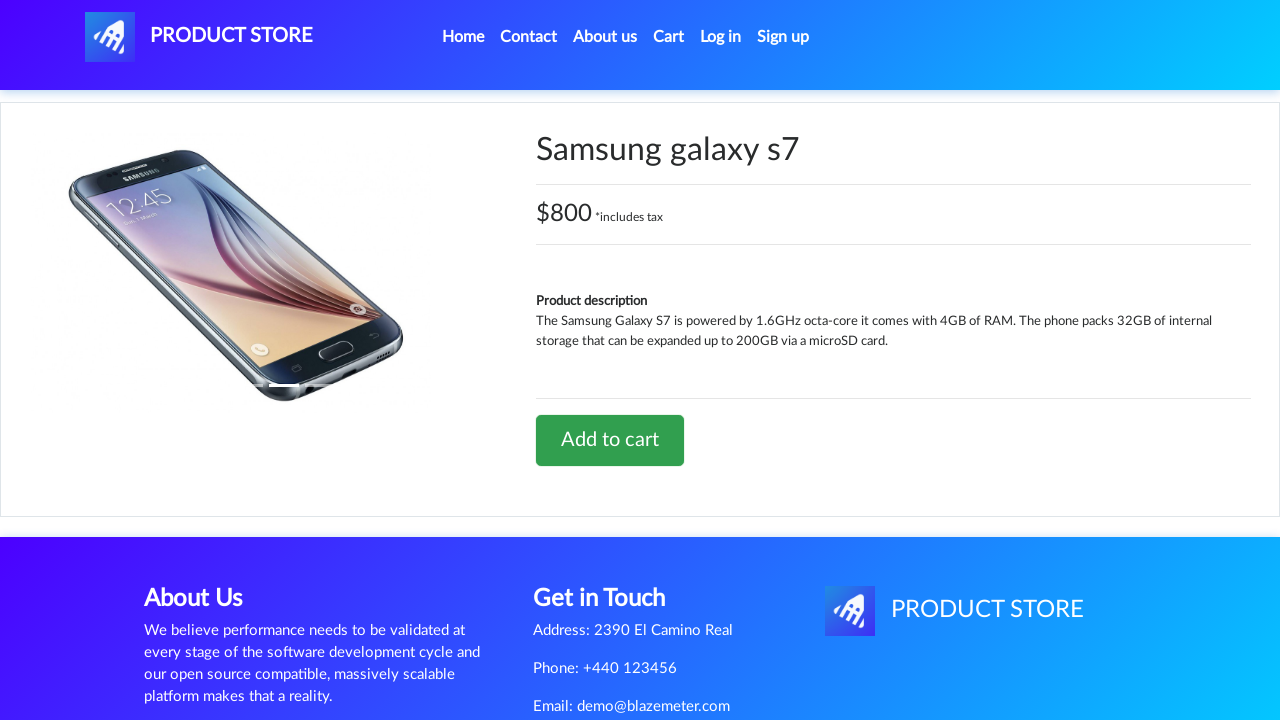

Set up alert dialog handler to auto-accept
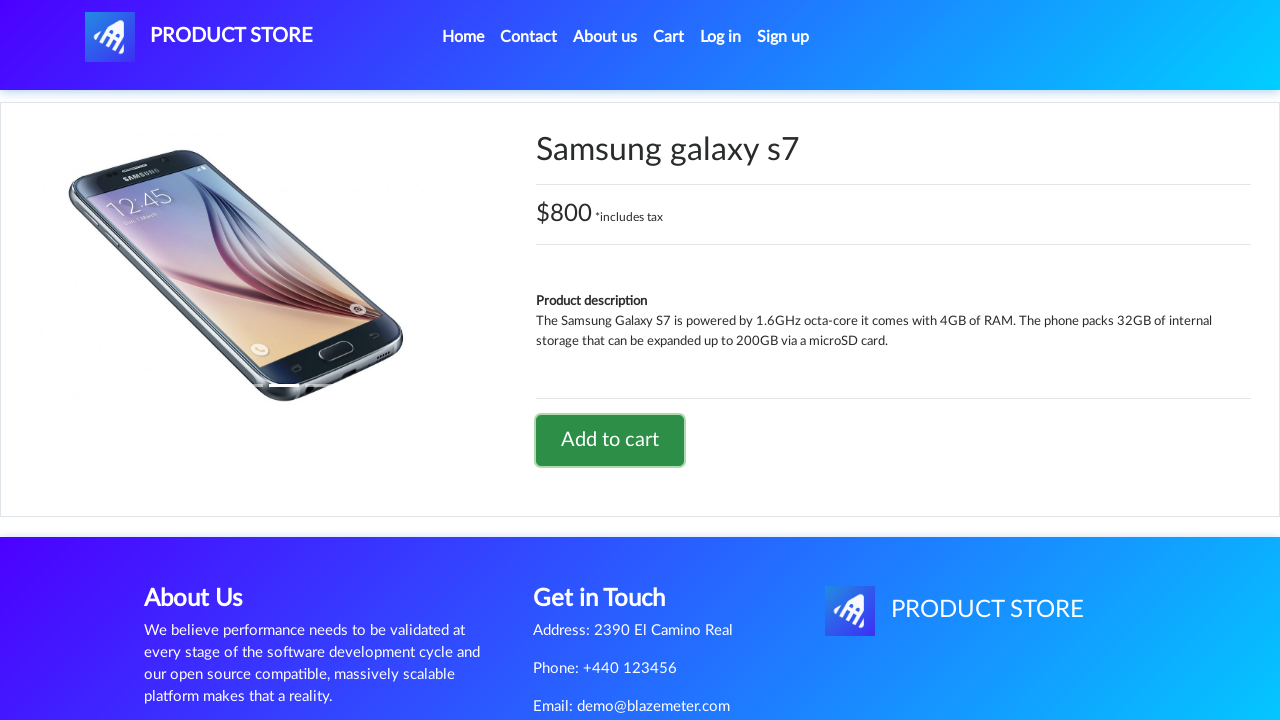

Closed the product detail tab
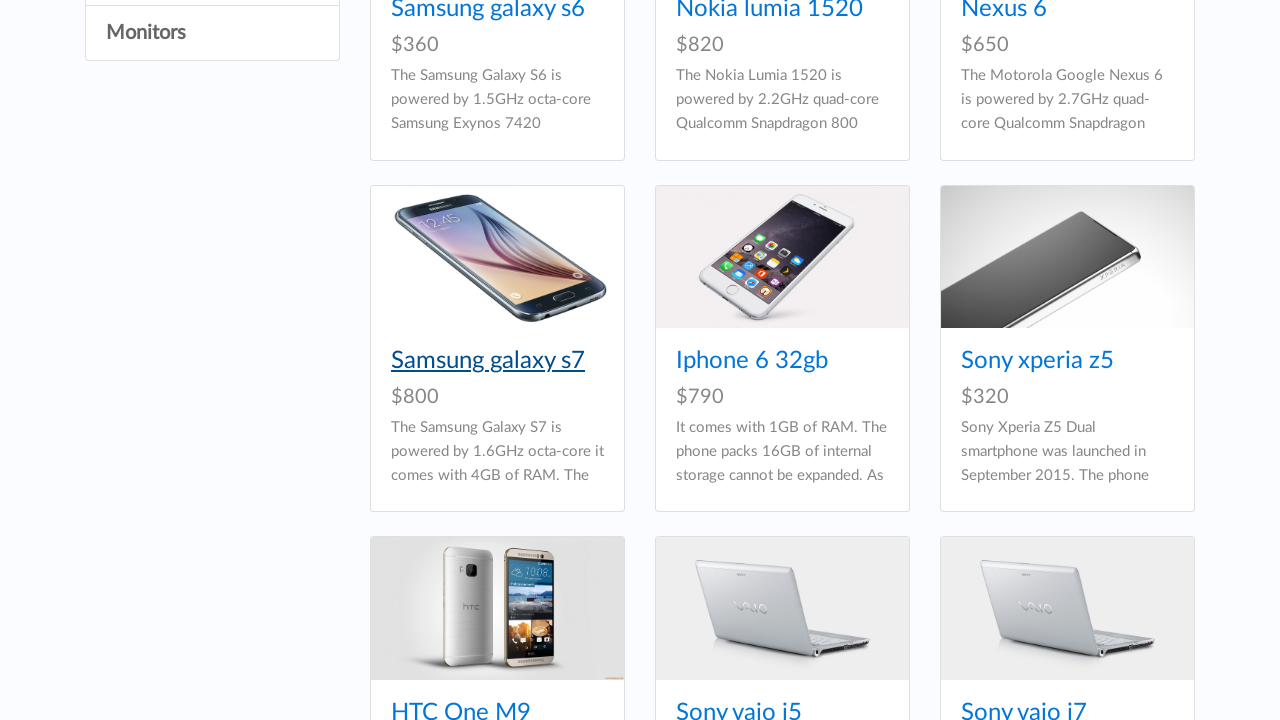

Clicked the Cart button to navigate to cart page at (965, 37) on #cartur
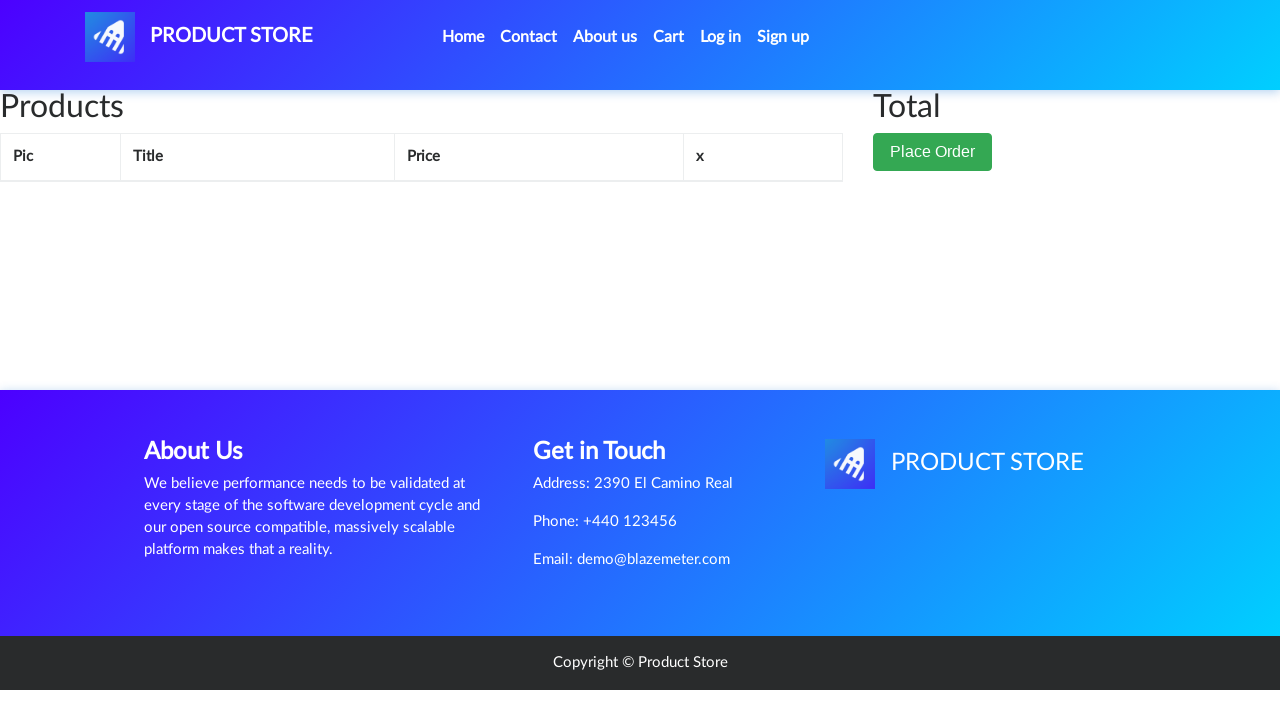

Verified product appears in cart with success indicator
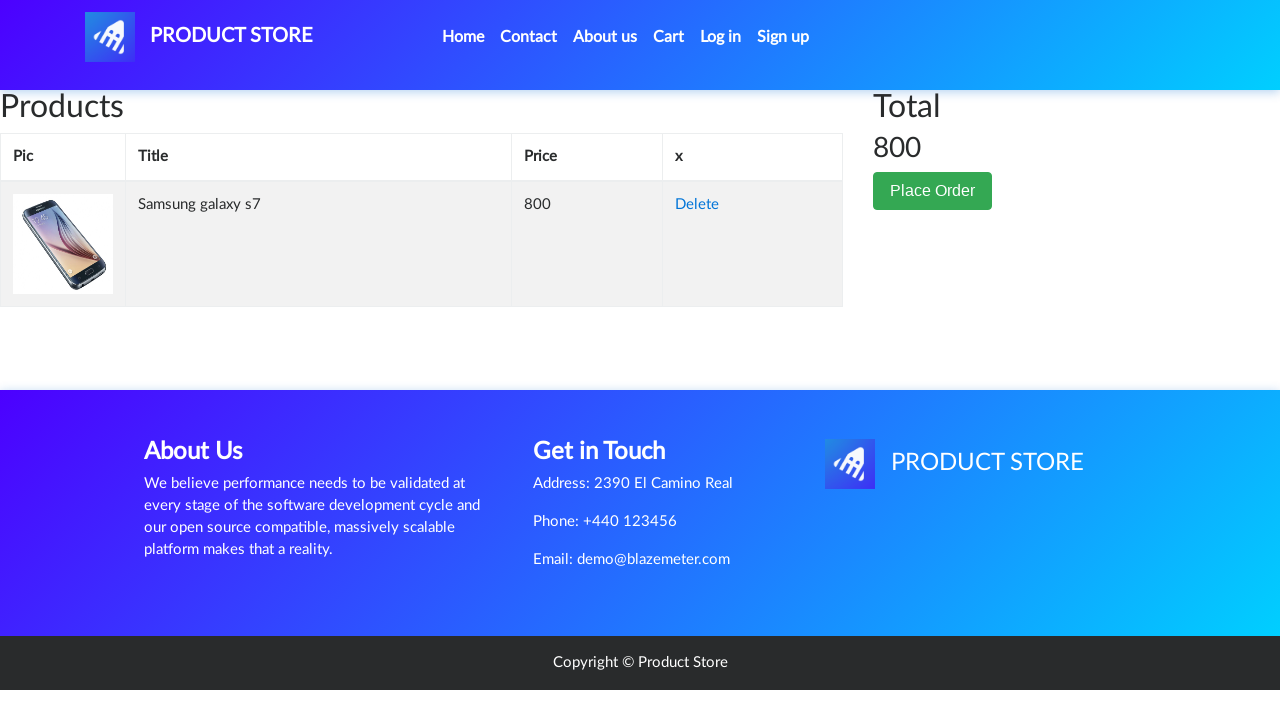

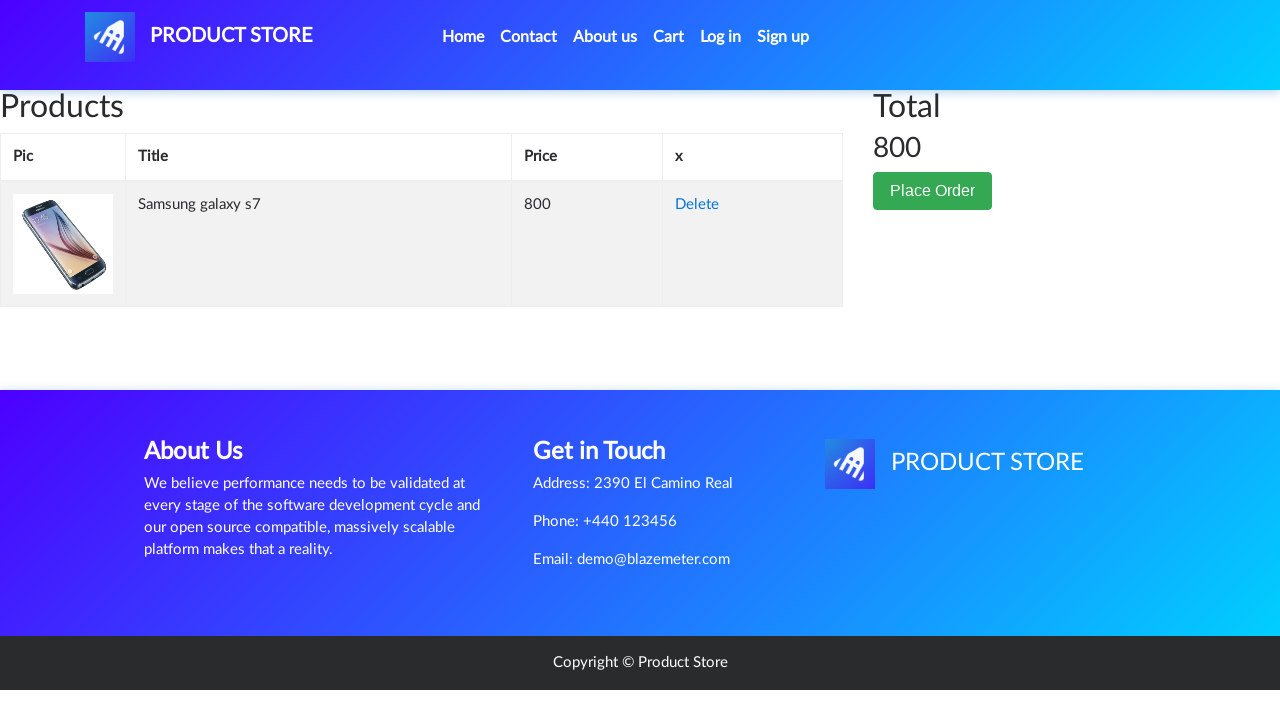